Tests datepicker widget functionality by clicking on the datepicker input field, selecting today's date from the calendar popup, and verifying the selected date appears in the input field.

Starting URL: https://seleniumui.moderntester.pl/datepicker.php

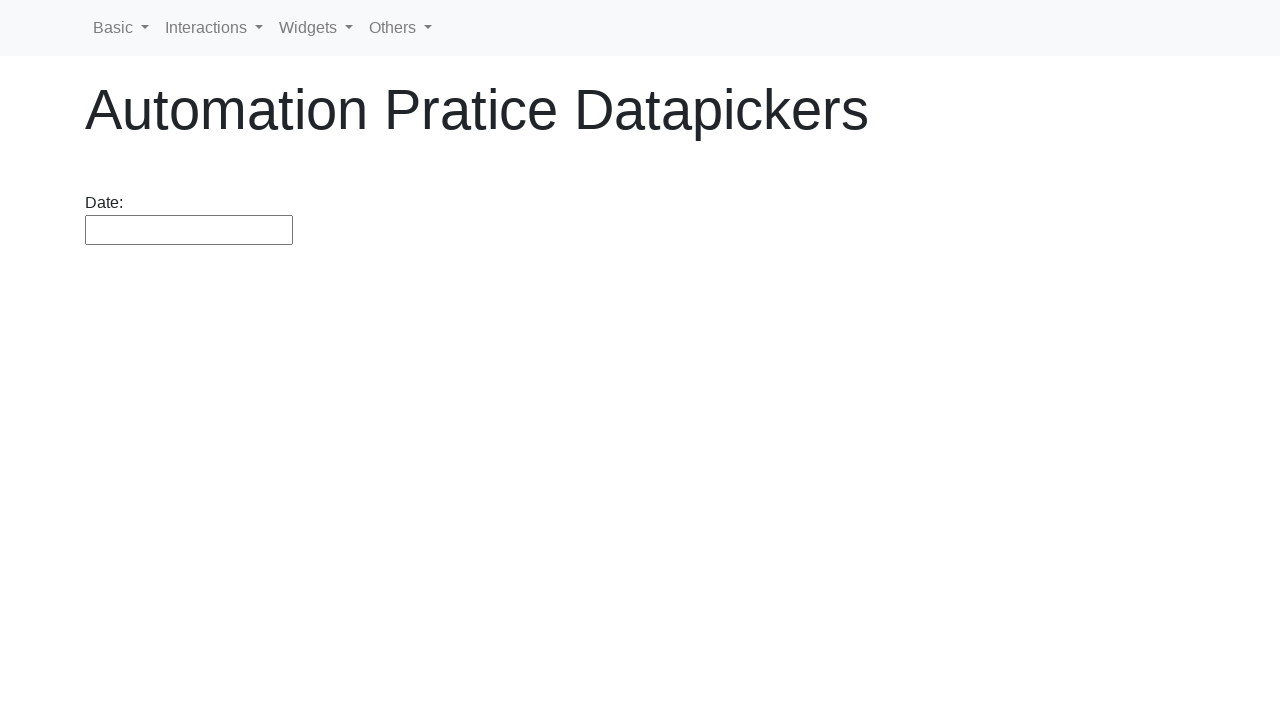

Clicked on datepicker input field to open calendar popup at (189, 230) on #datepicker
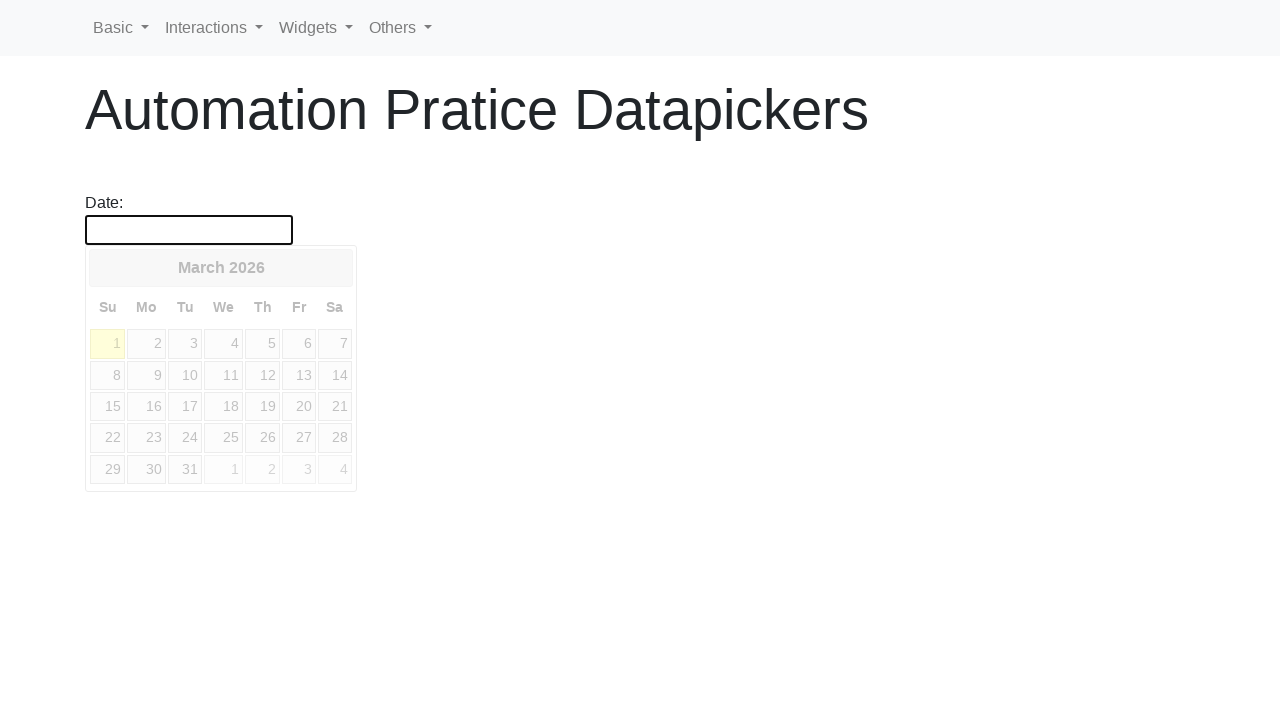

Datepicker calendar popup appeared
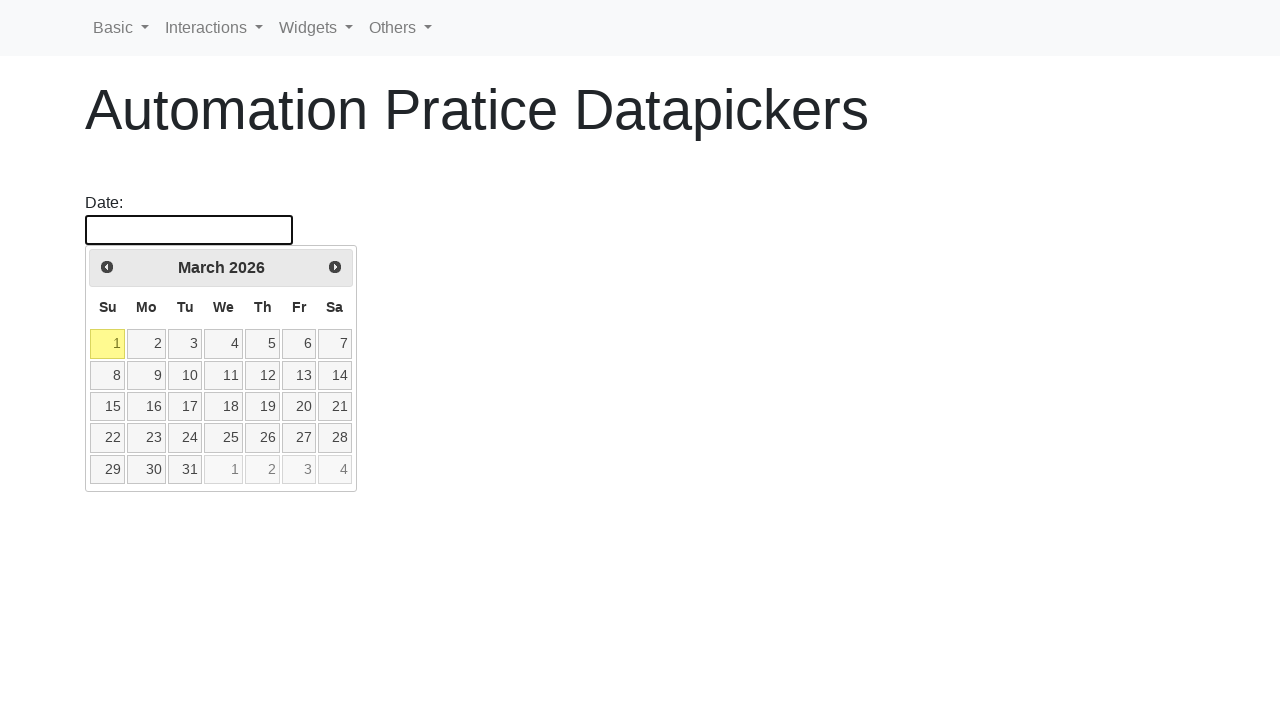

Selected day 1 (today) from calendar at (108, 344) on .ui-datepicker td a:text-is('1')
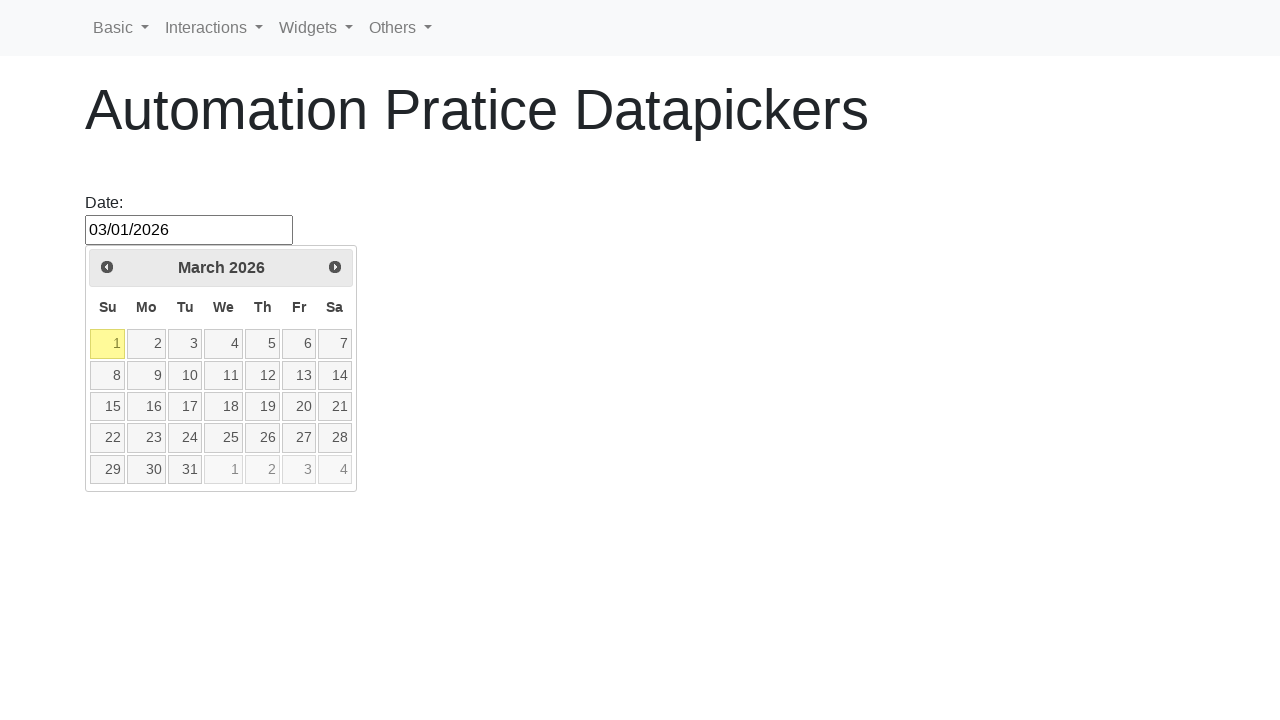

Verified that selected date appears in datepicker input field
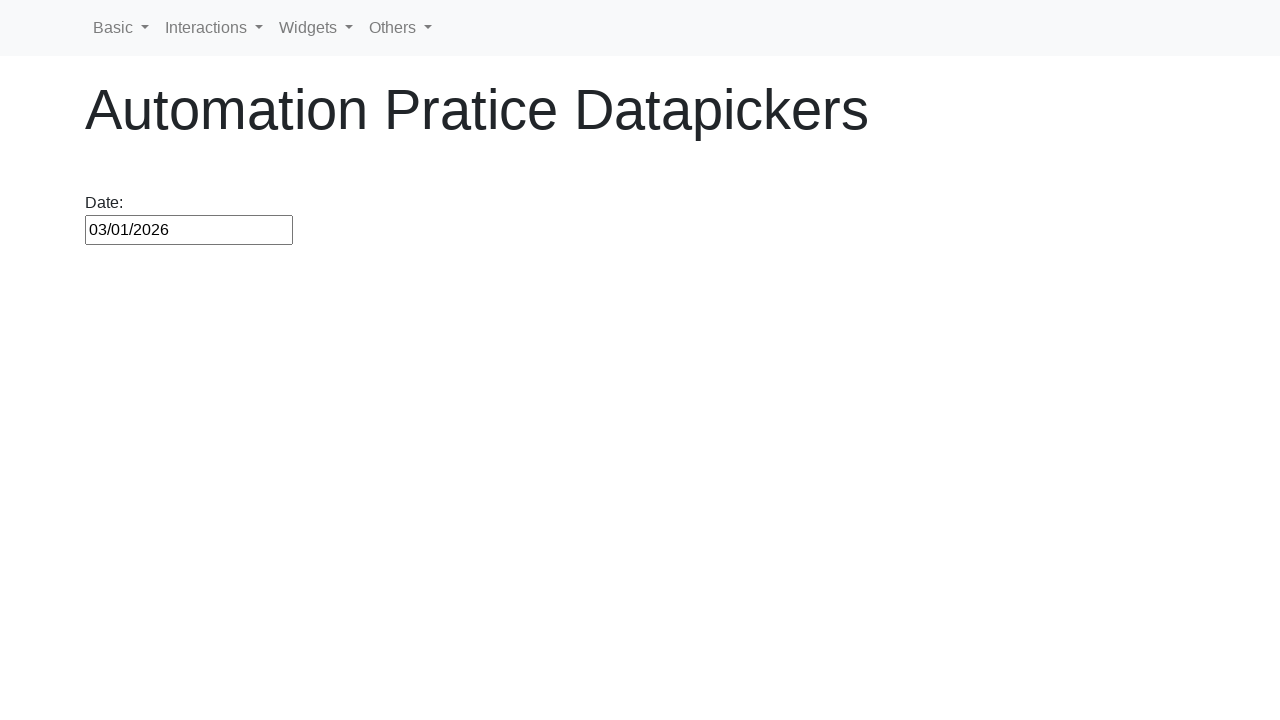

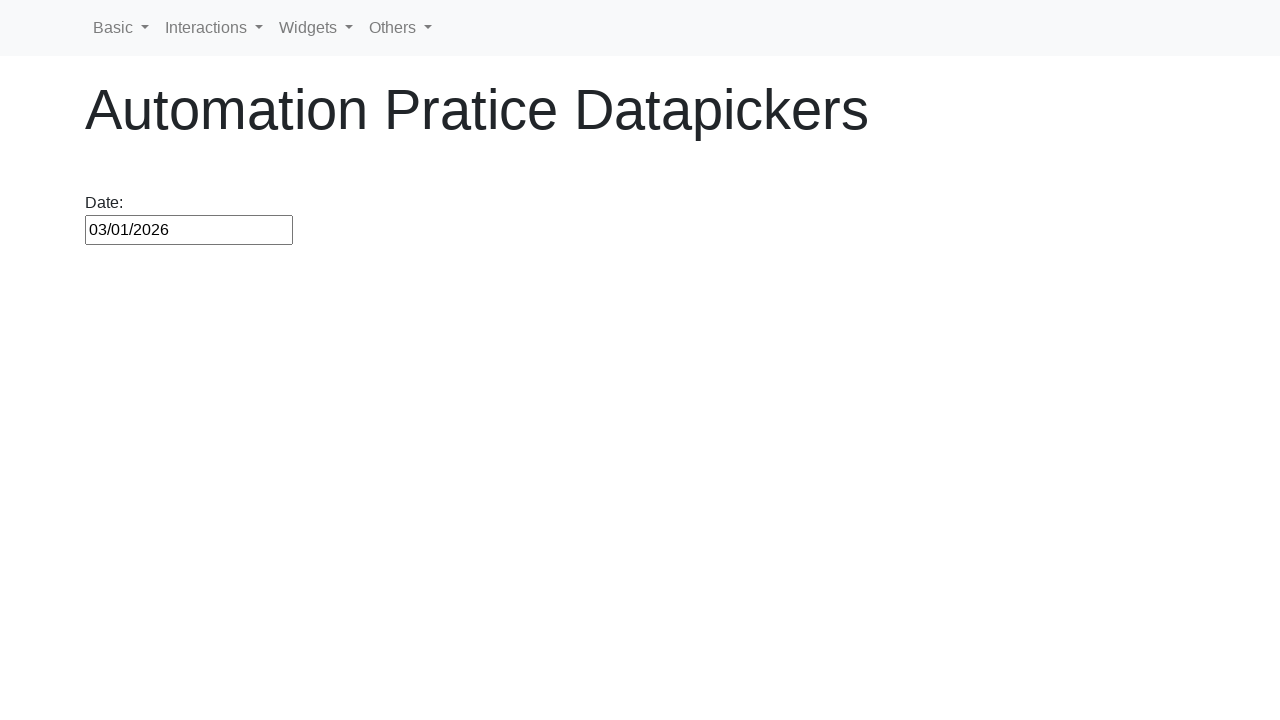